Tests a text box form by filling in name, email, current address, and permanent address fields, then submitting and verifying the output

Starting URL: https://demoqa.com/text-box

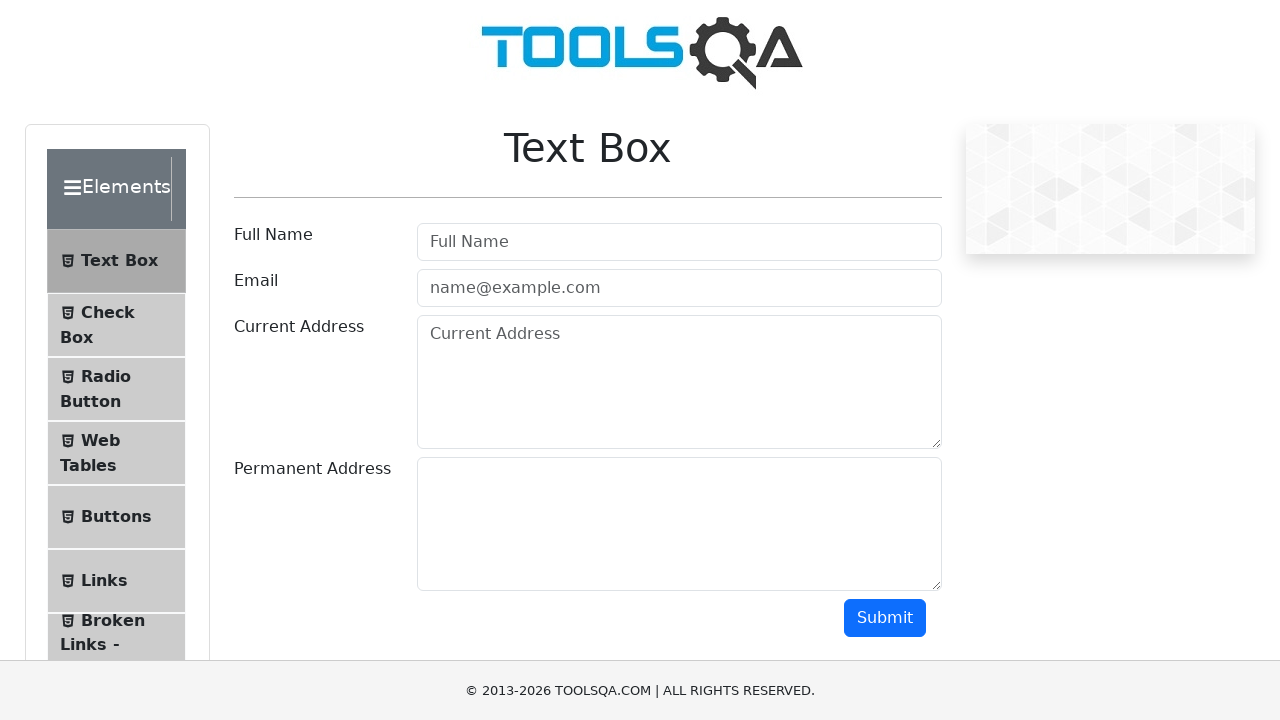

Filled in username field with 'Test Account' on #userName
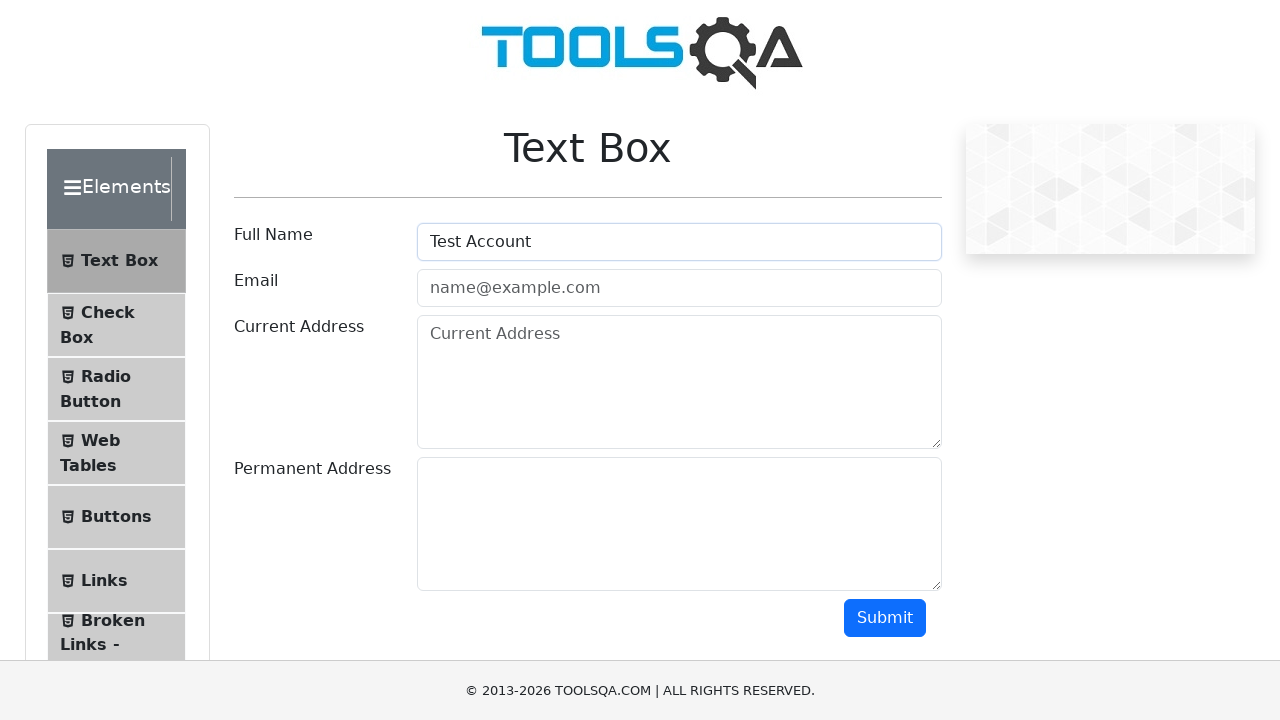

Filled in email field with 'test@test.com' on #userEmail
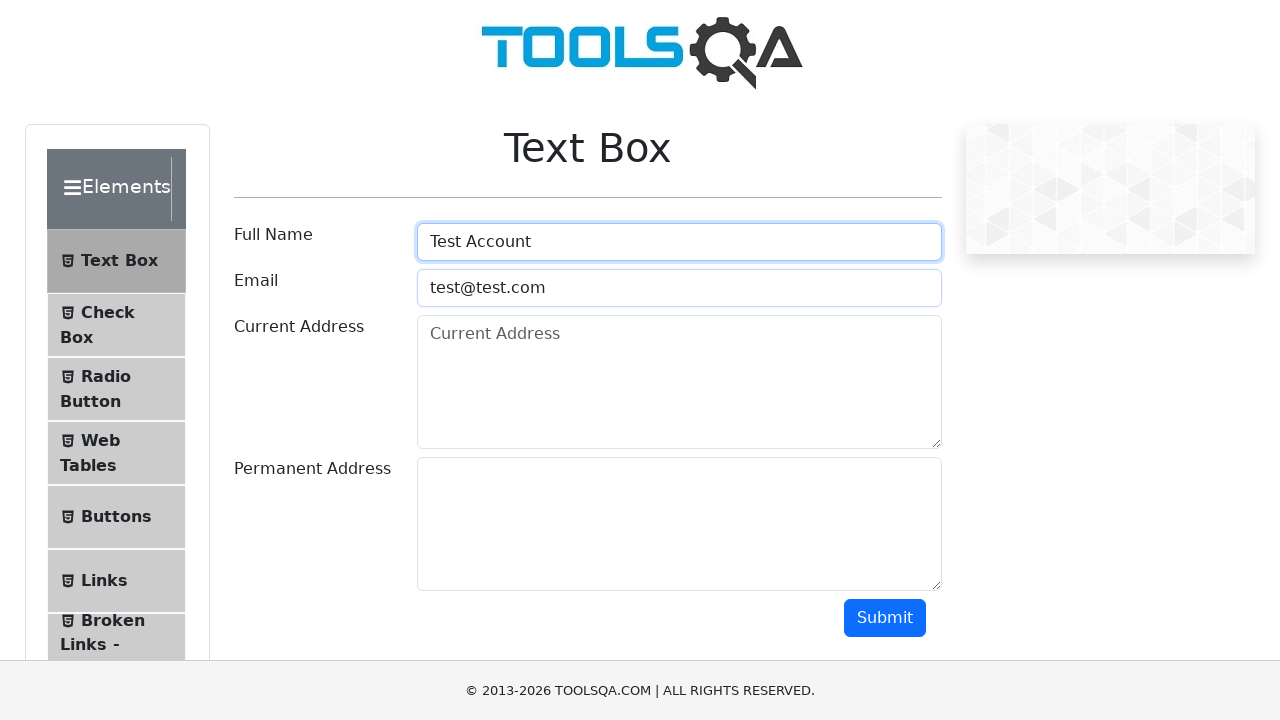

Filled in current address field with 'Test address location' on #currentAddress
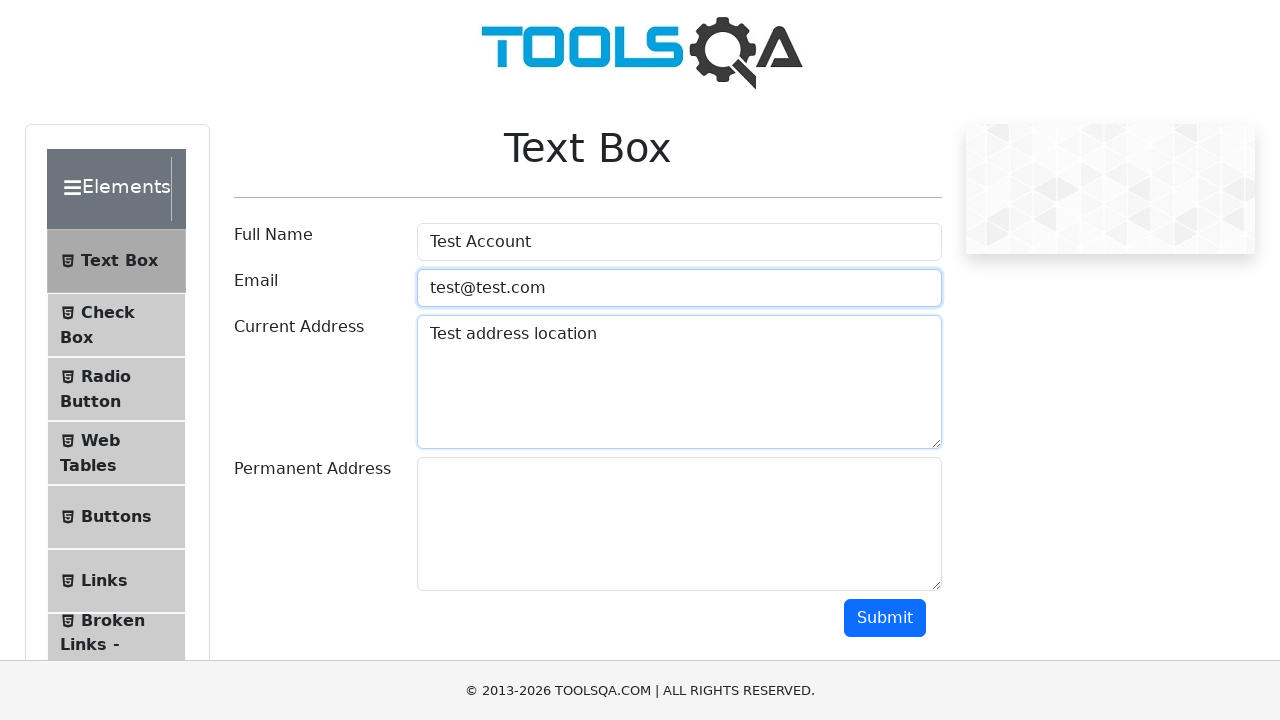

Filled in permanent address field with 'test permanent address' on #permanentAddress
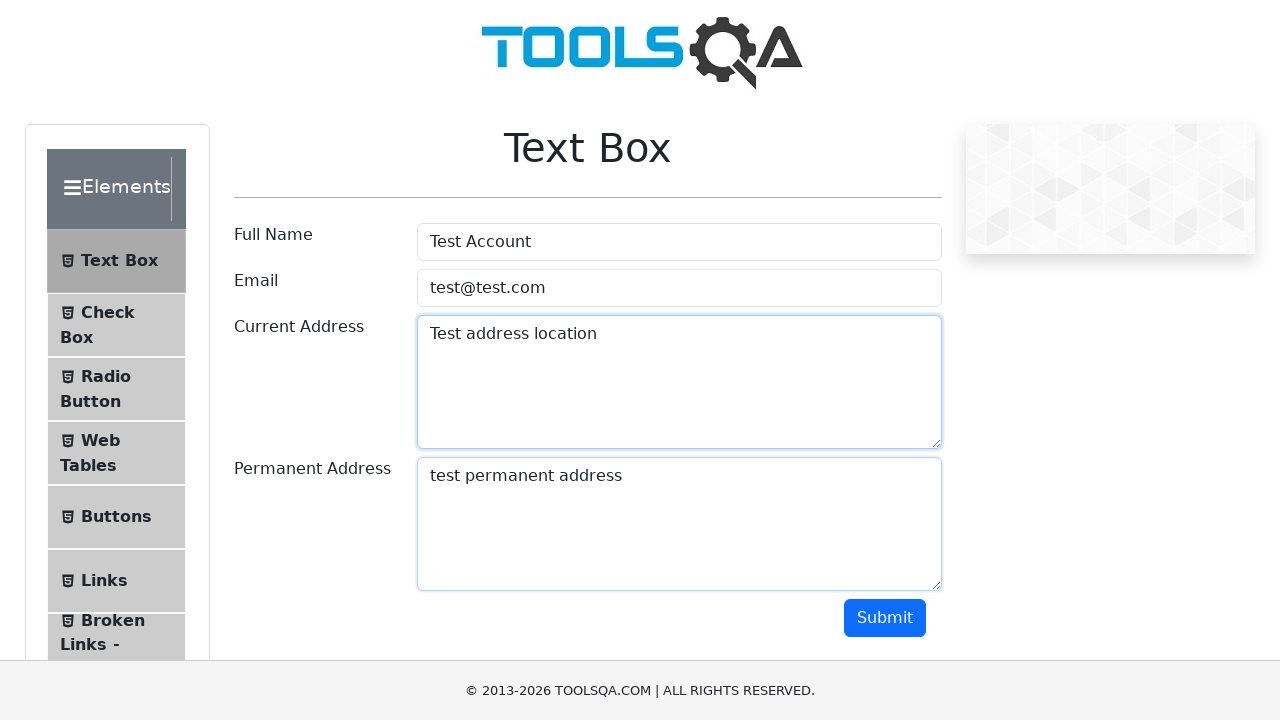

Clicked submit button to submit the form at (885, 618) on #submit
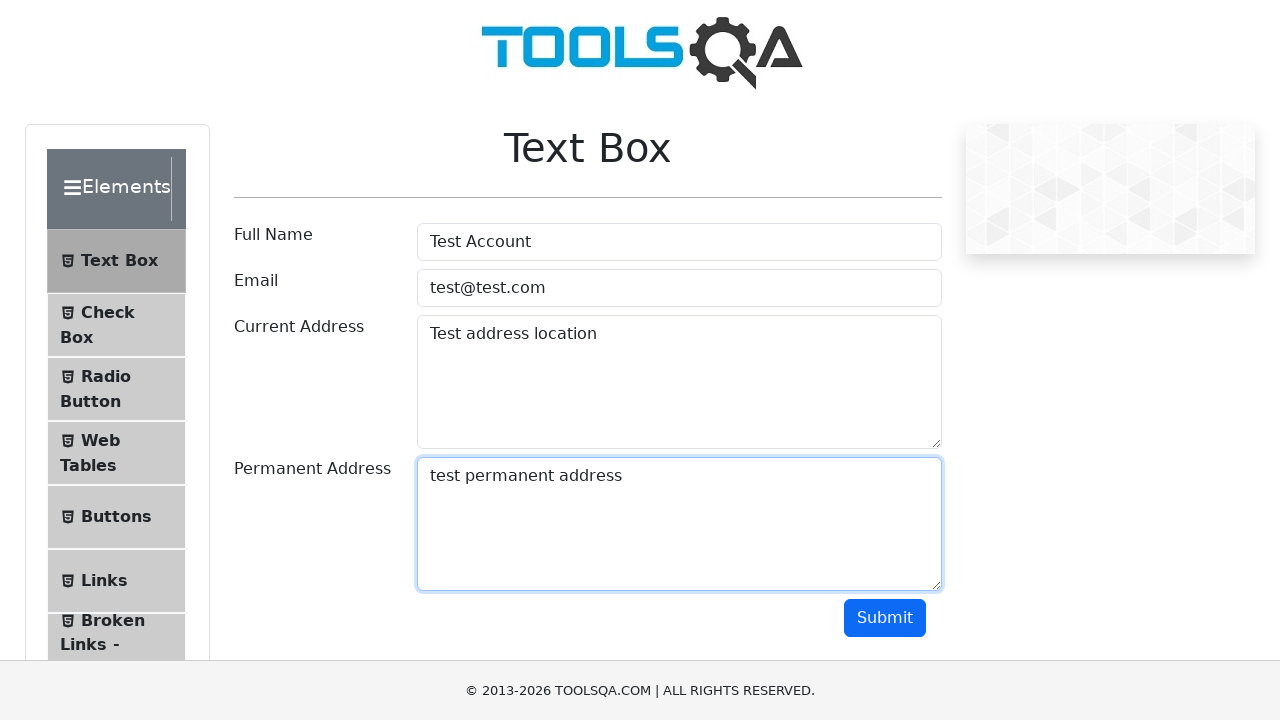

Form output section loaded and is visible
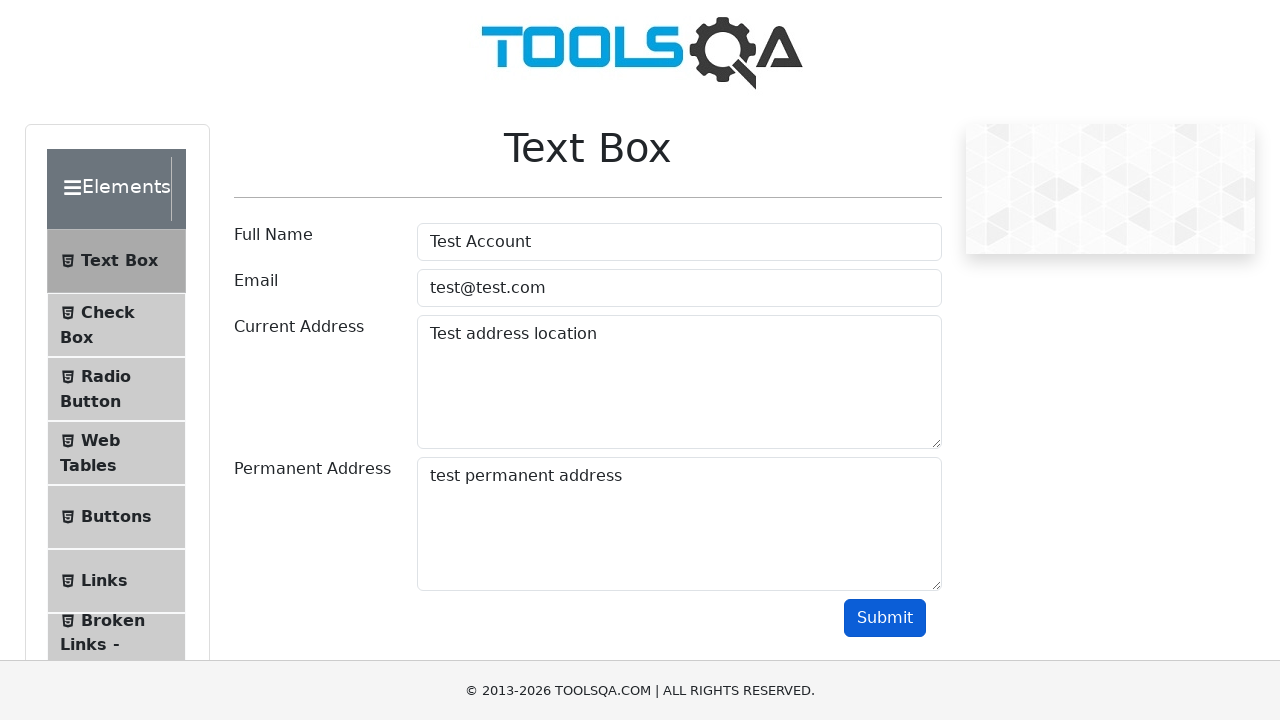

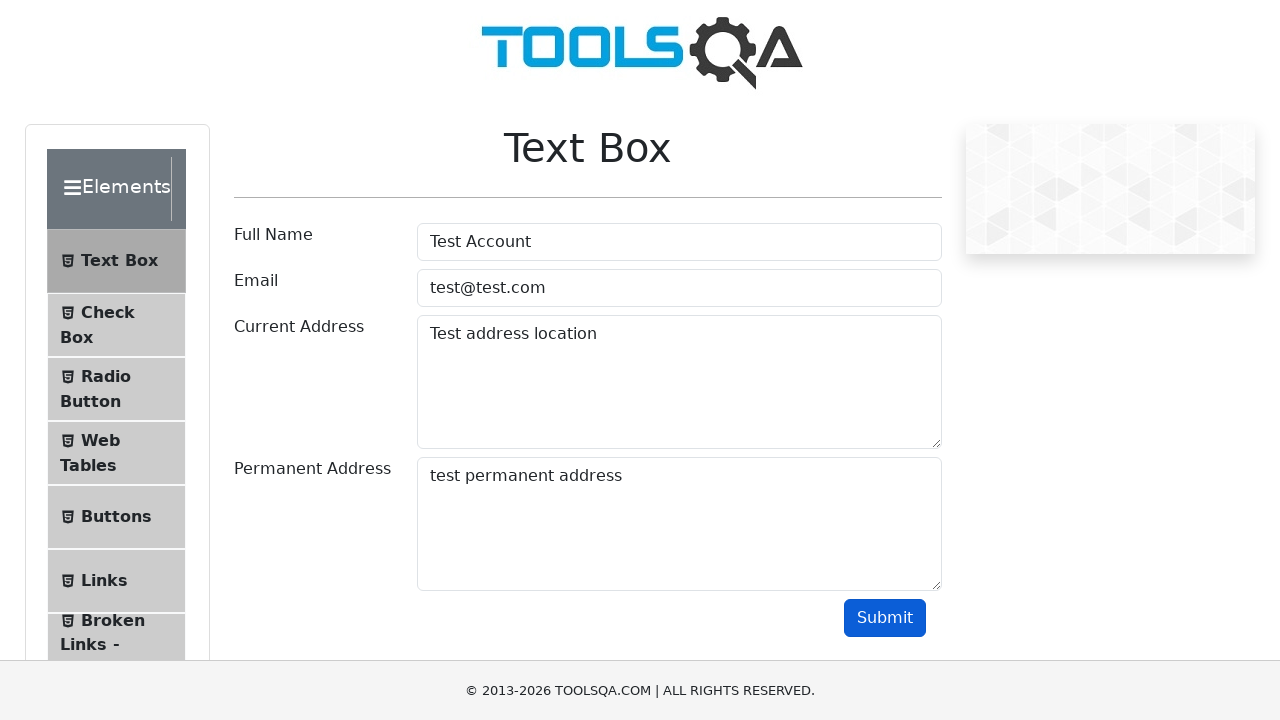